Tests that unfilled fields are not displayed in the output after form submission

Starting URL: https://demoqa.com/elements

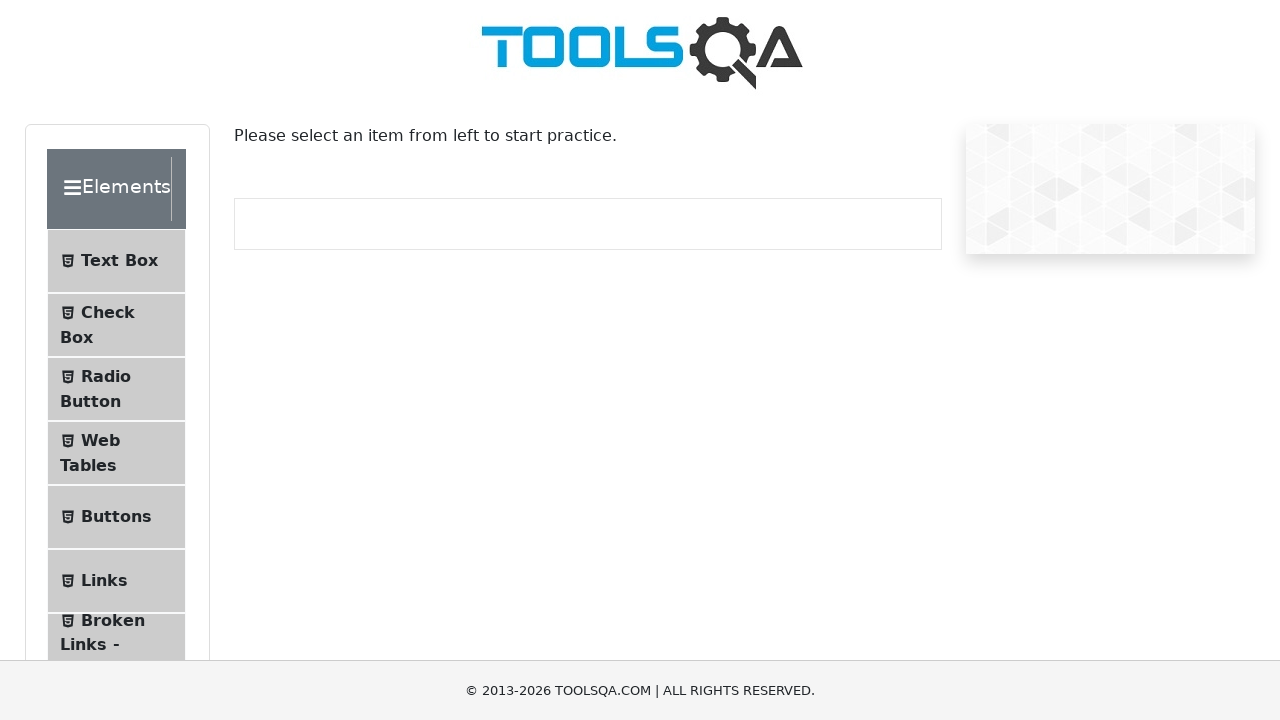

Clicked on Text Box menu item at (116, 261) on #item-0
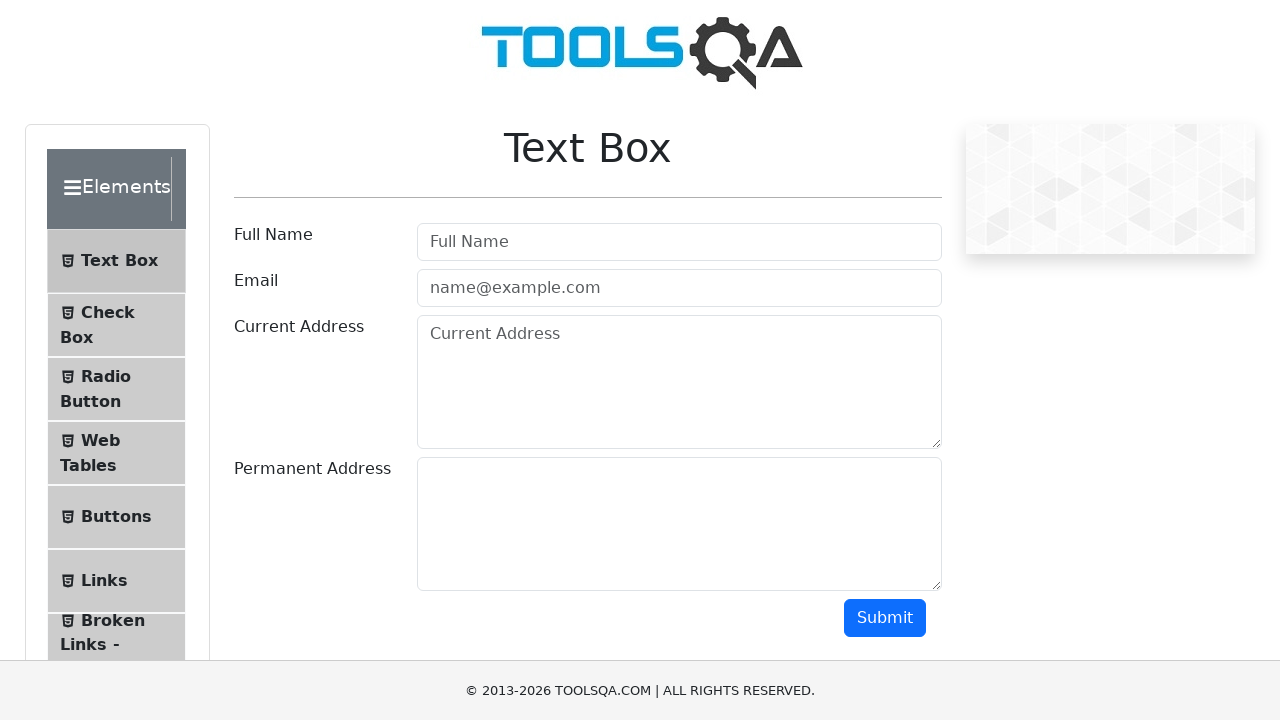

Filled current address field with 'test address' on #currentAddress
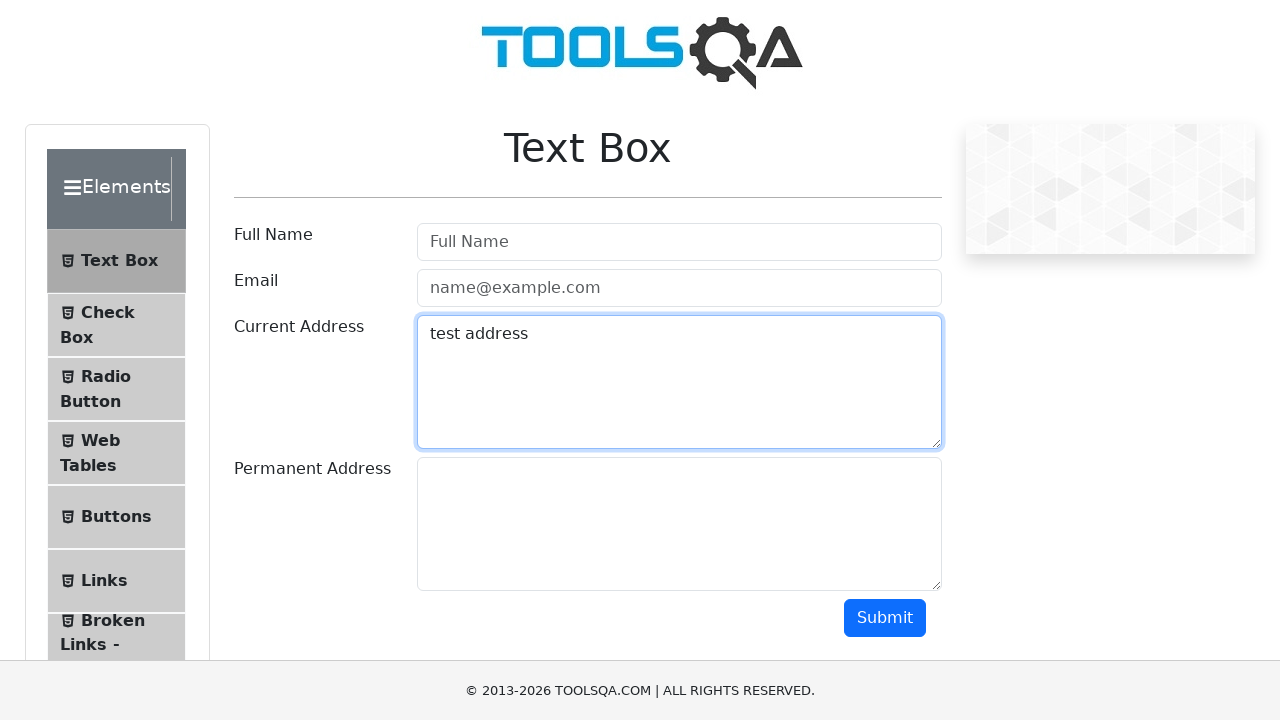

Filled permanent address field with 'test address that is permanent' on #permanentAddress
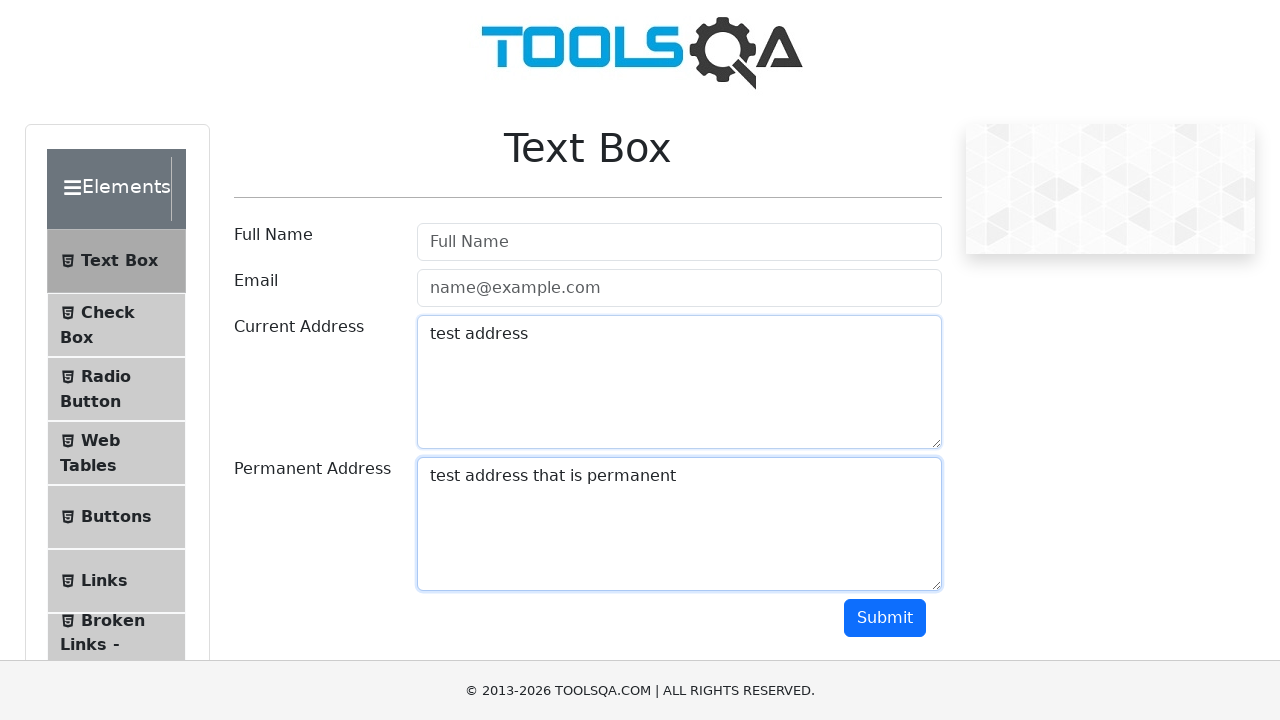

Clicked submit button to submit form at (885, 618) on #submit
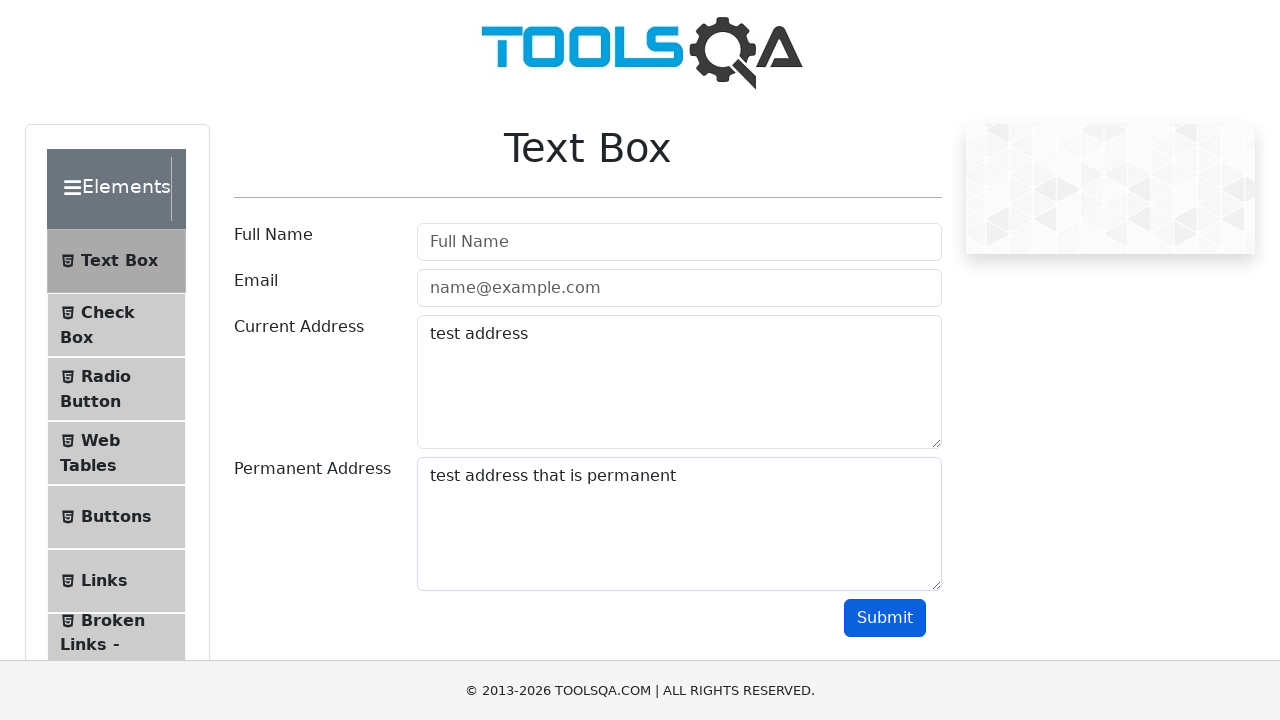

Waited 1 second for form submission to complete
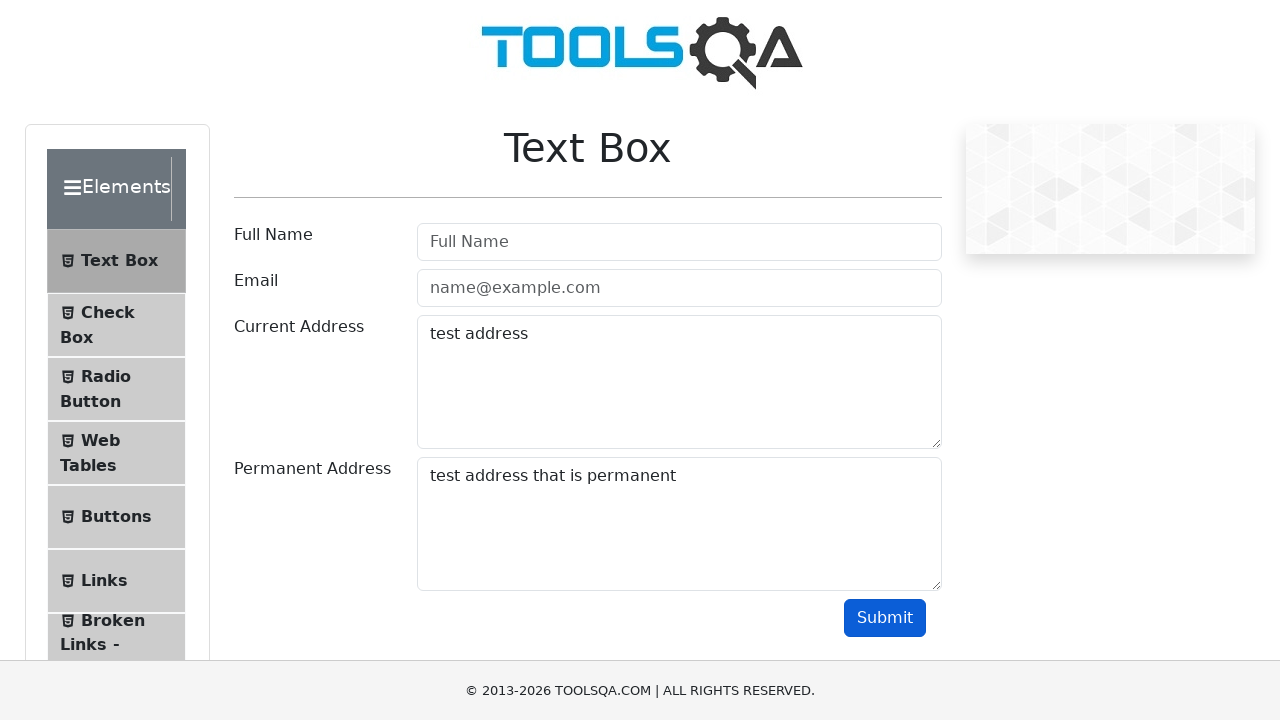

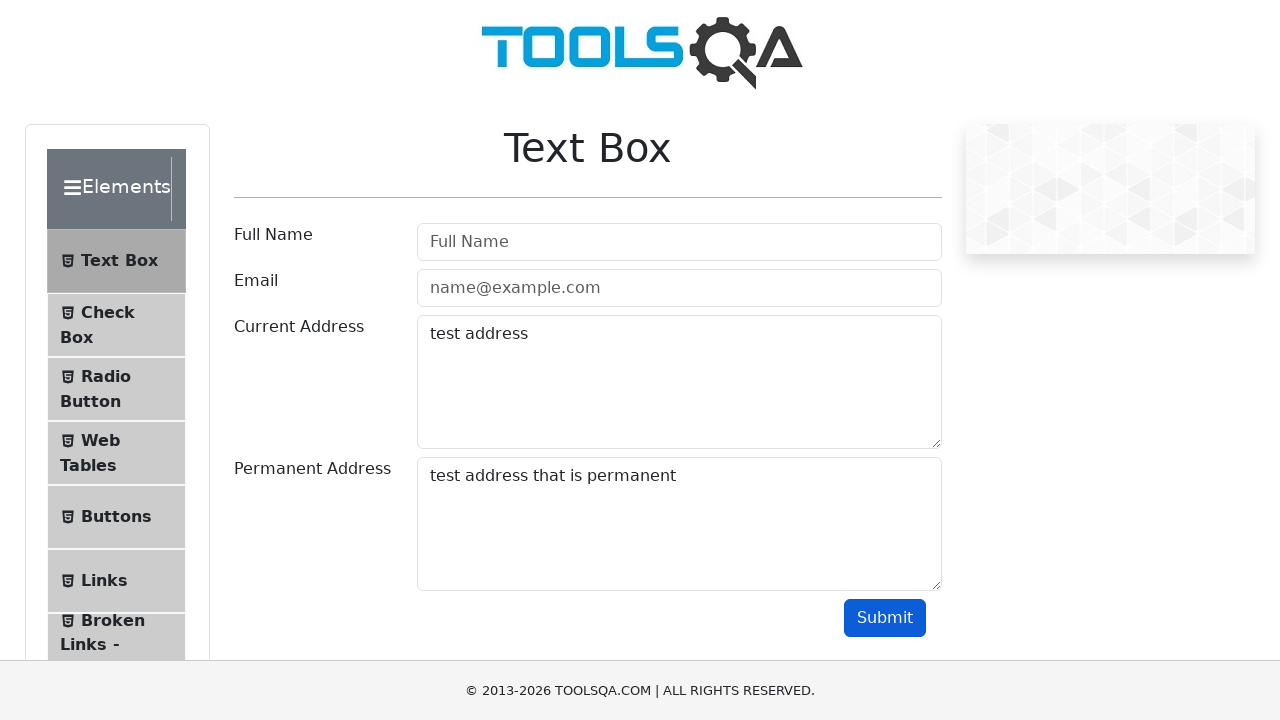